Tests the search functionality on Groww stock trading website by searching for a stock name and clicking on the first search result to navigate to the stock detail page.

Starting URL: https://groww.in/search?q=tata%20motors

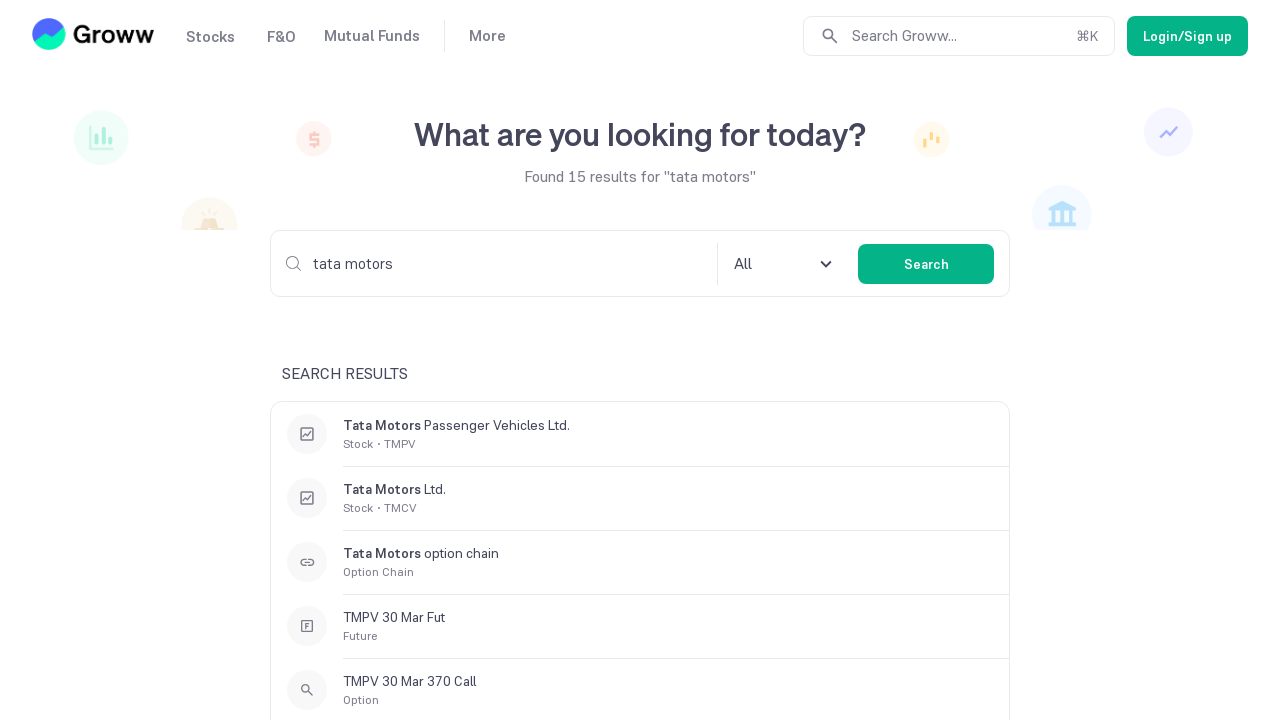

Search results loaded on the page
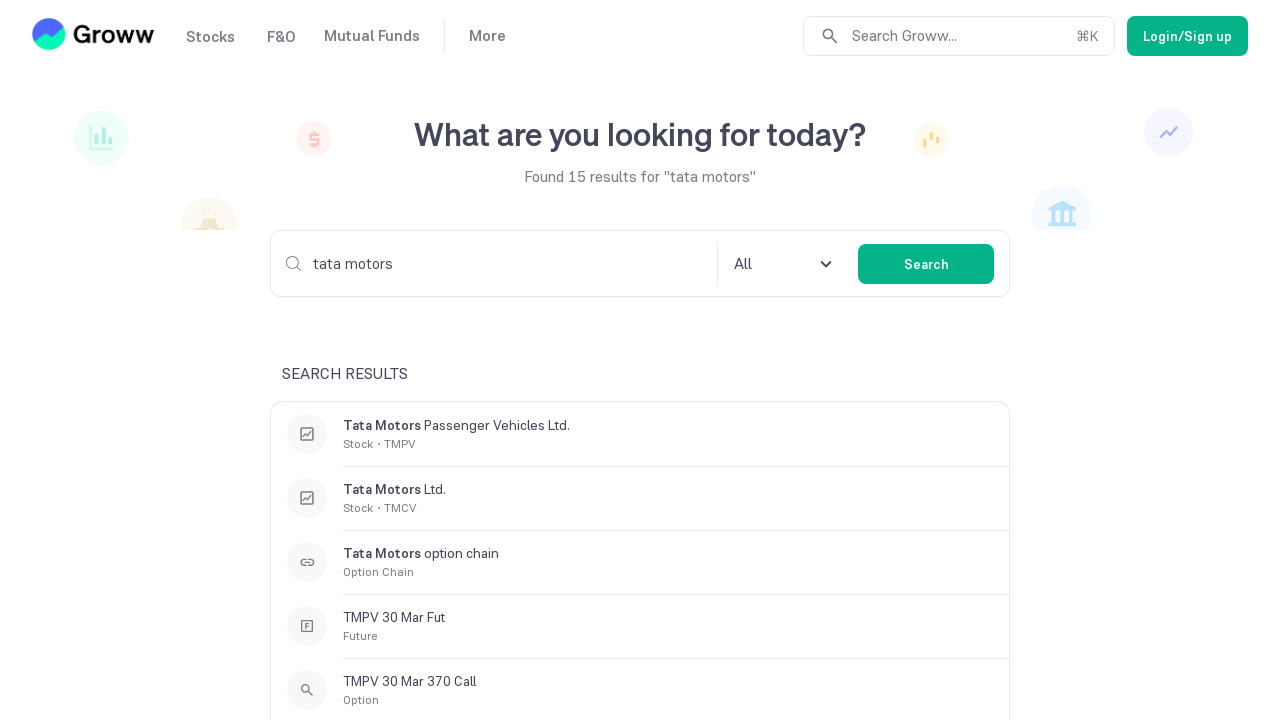

Clicked on the first search result for Tata Motors at (640, 434) on xpath=//*[@id="searchPage"]/div[2]/div[2]/div[2]/div
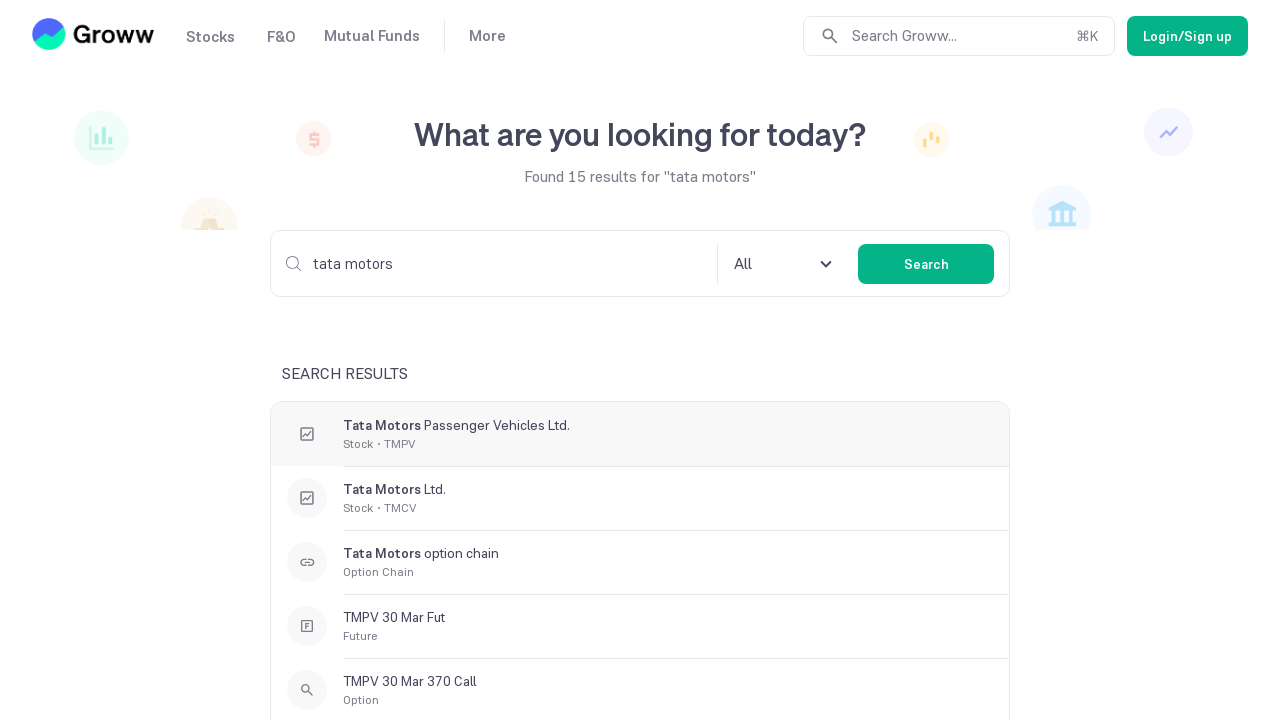

Navigated to the stock detail page
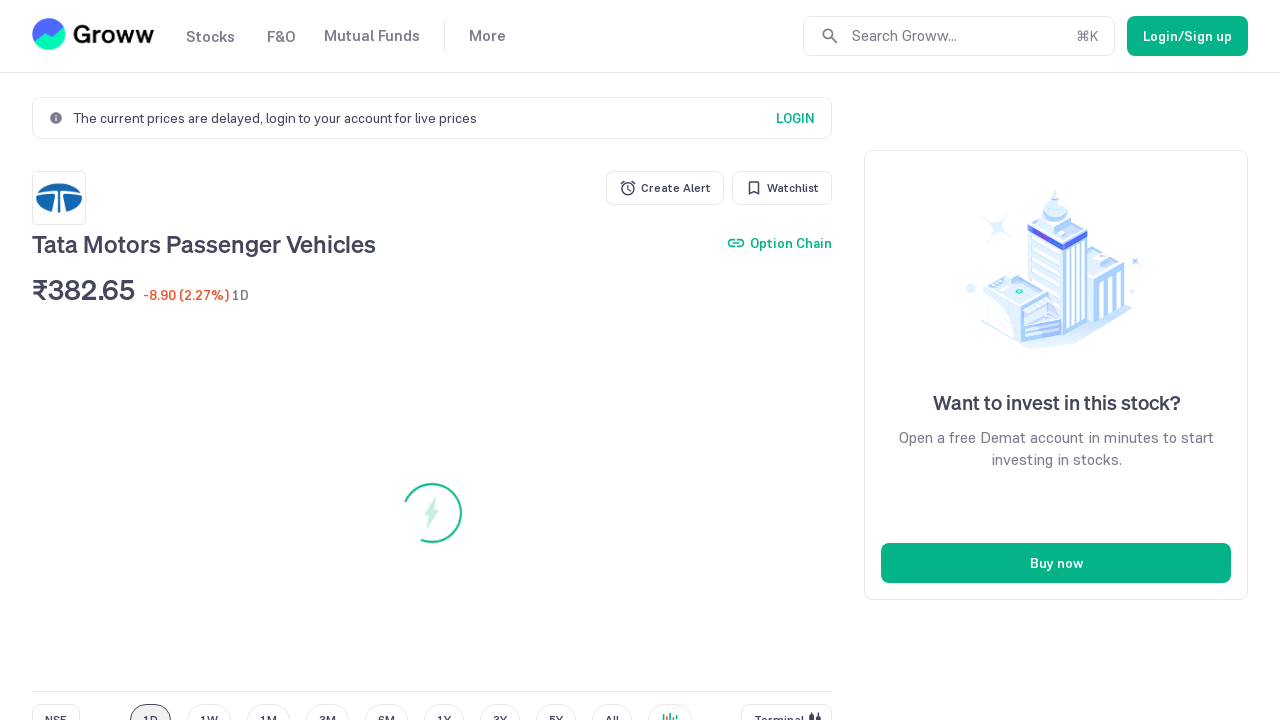

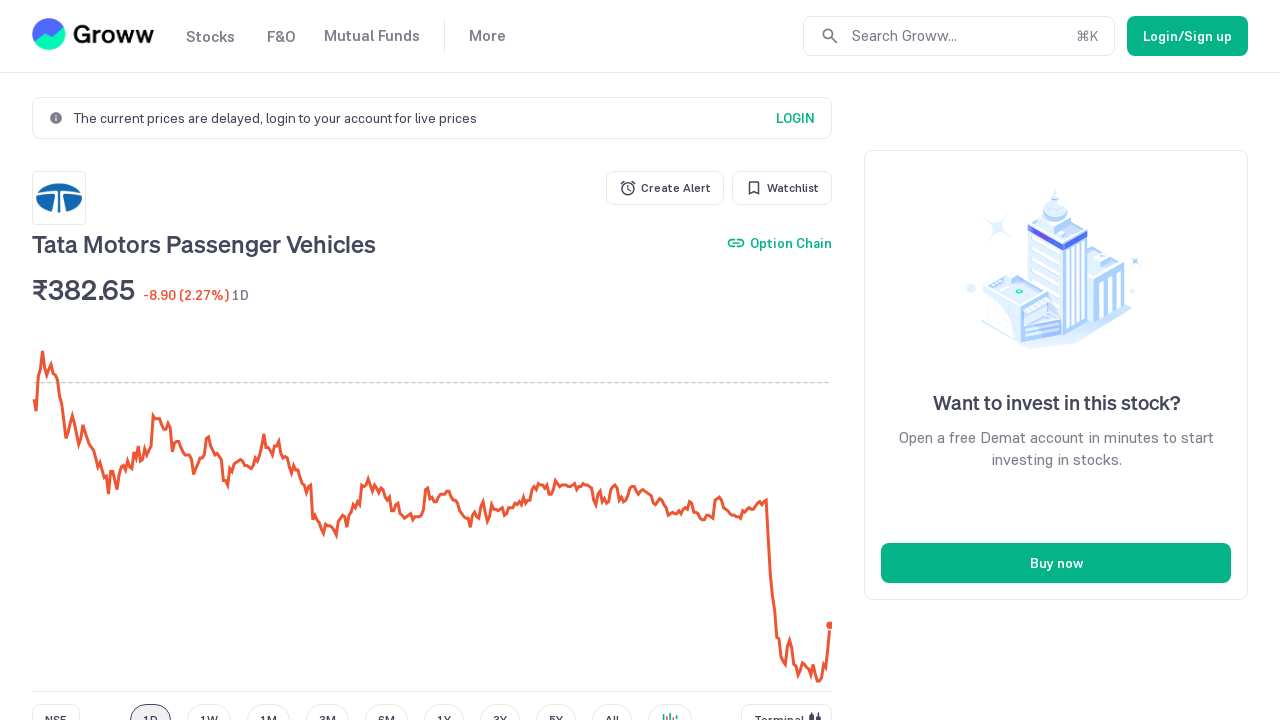